Tests that the Clear completed button is hidden when no items are completed

Starting URL: https://demo.playwright.dev/todomvc

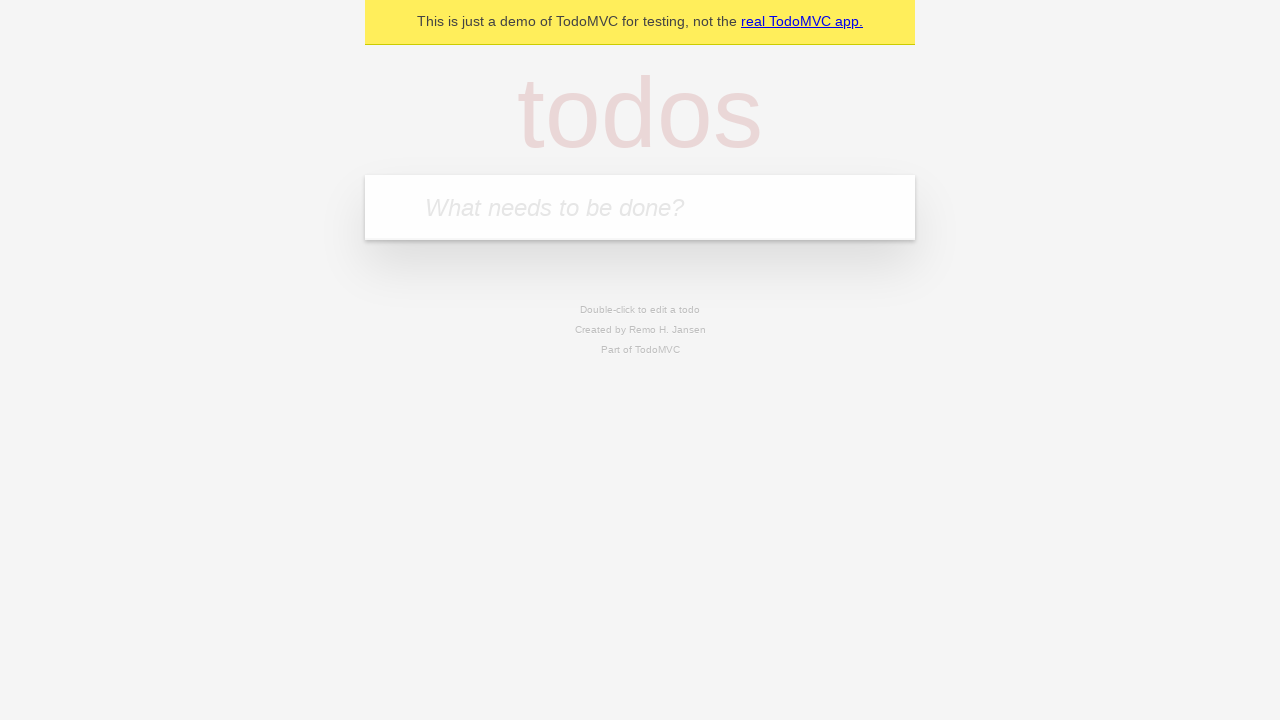

Located the 'What needs to be done?' input field
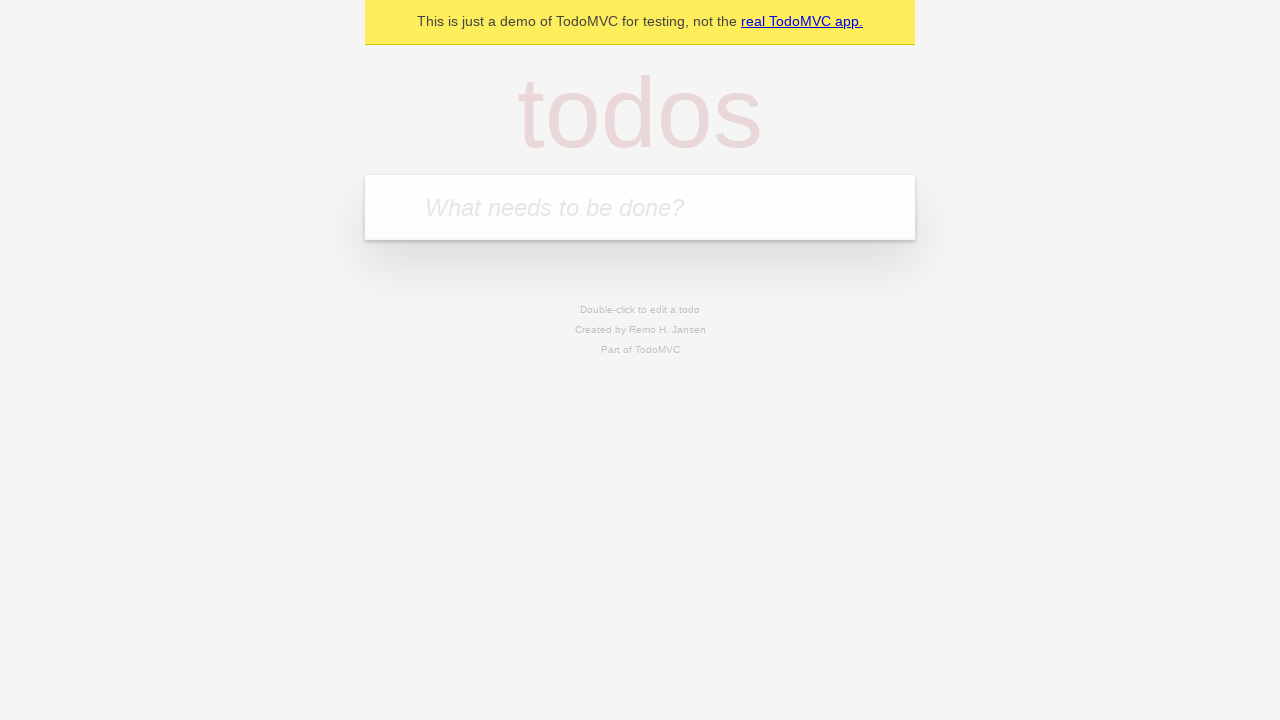

Filled todo input with 'buy some cheese' on internal:attr=[placeholder="What needs to be done?"i]
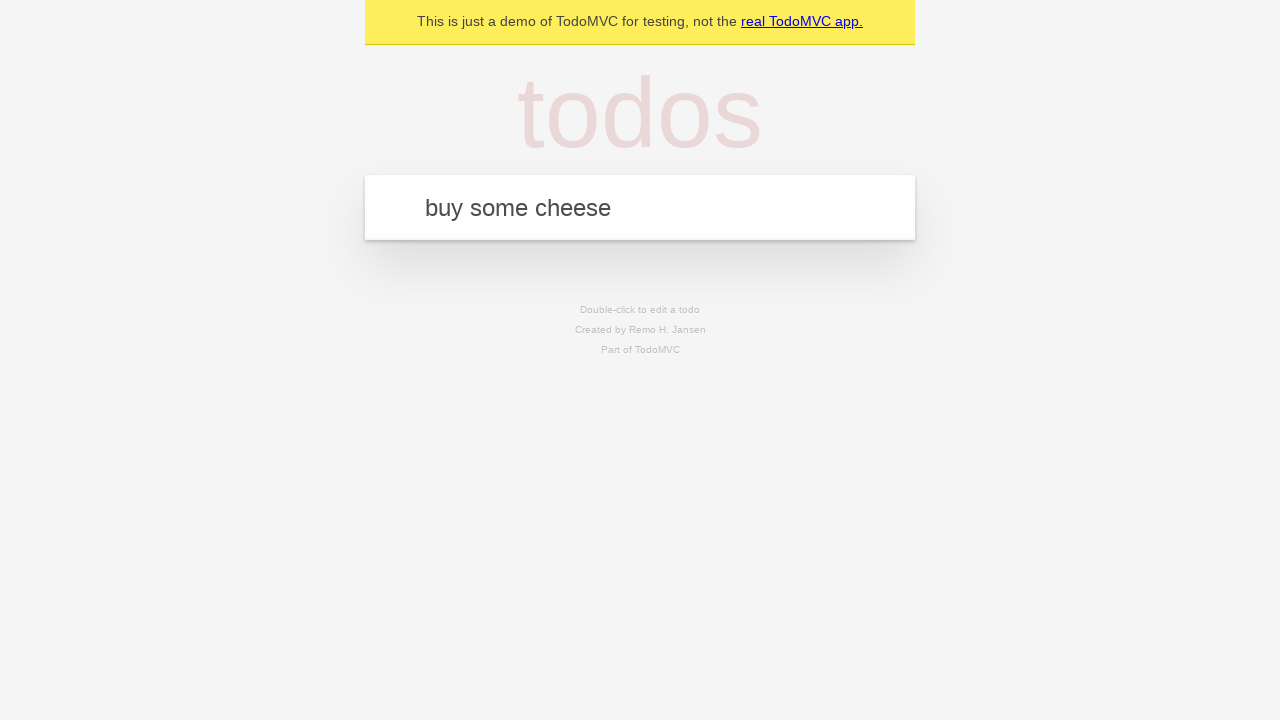

Pressed Enter to create todo 'buy some cheese' on internal:attr=[placeholder="What needs to be done?"i]
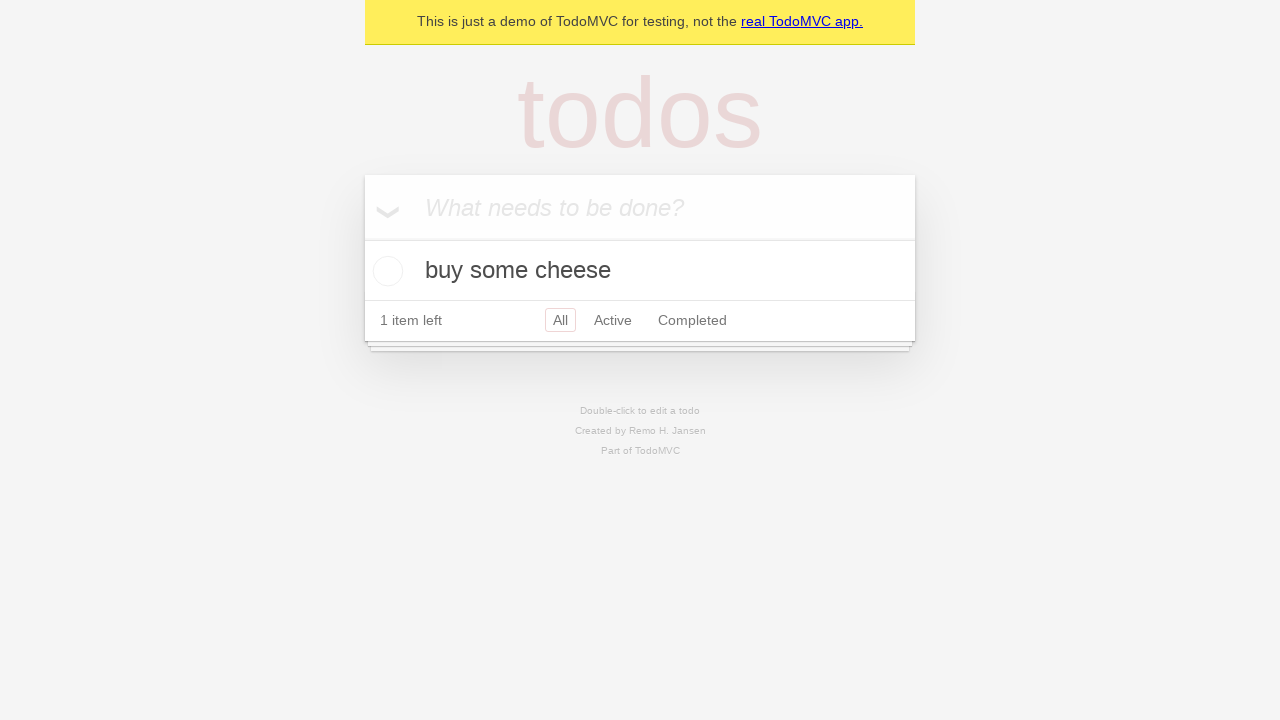

Filled todo input with 'feed the cat' on internal:attr=[placeholder="What needs to be done?"i]
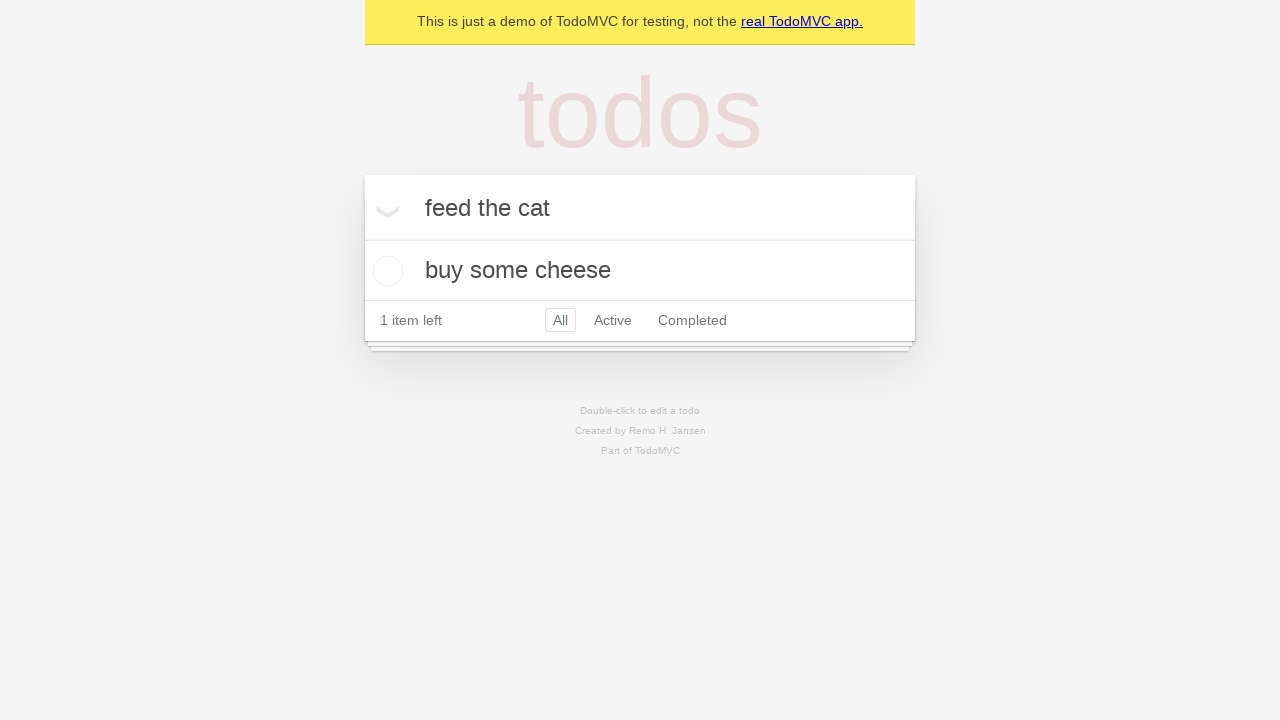

Pressed Enter to create todo 'feed the cat' on internal:attr=[placeholder="What needs to be done?"i]
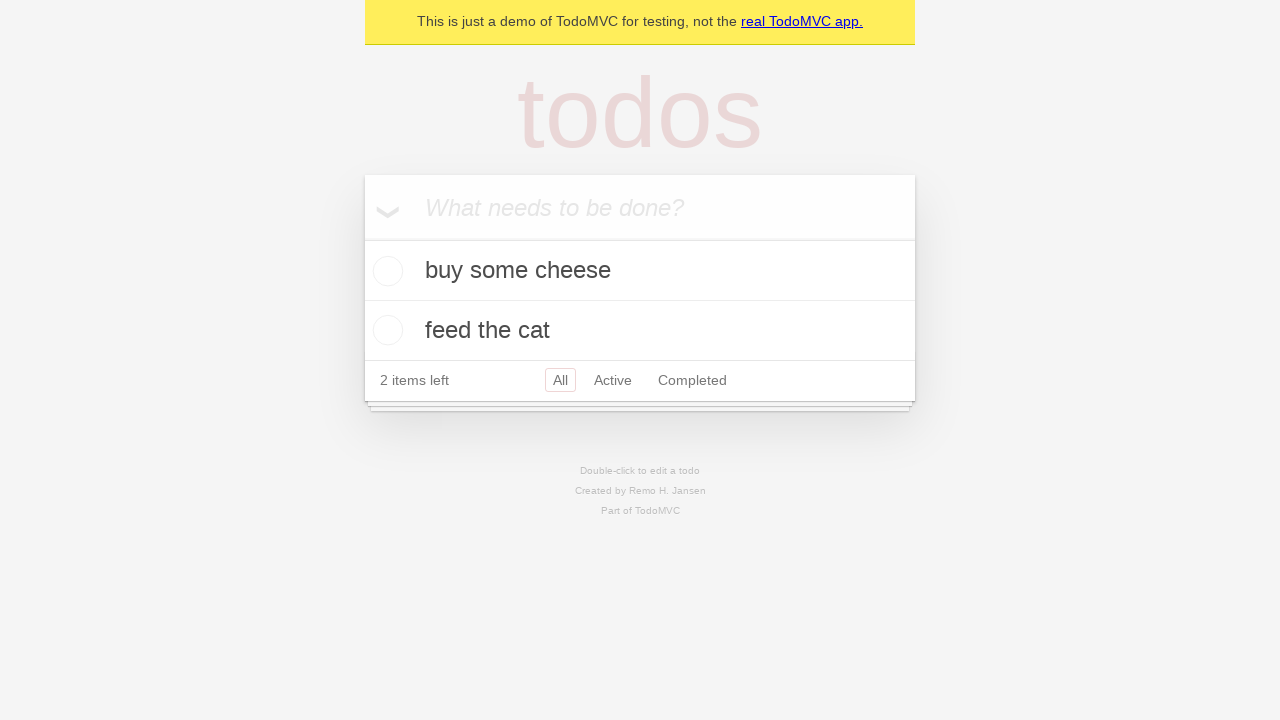

Filled todo input with 'book a doctors appointment' on internal:attr=[placeholder="What needs to be done?"i]
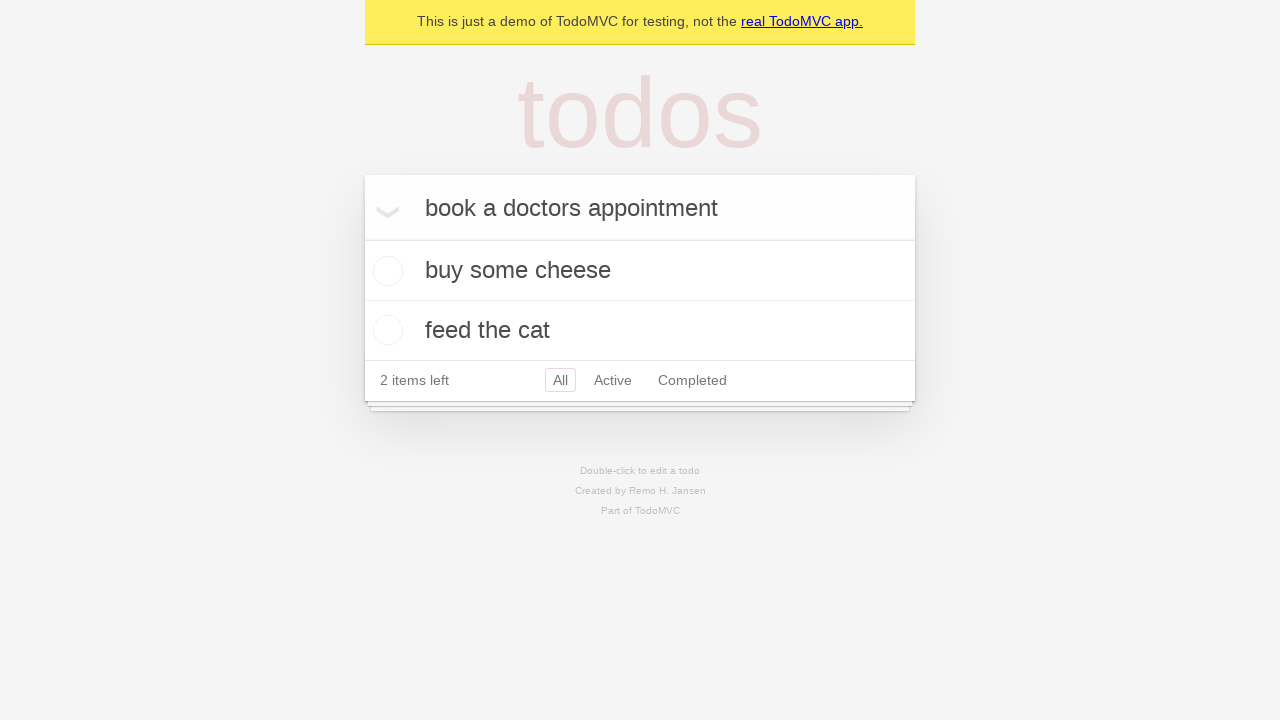

Pressed Enter to create todo 'book a doctors appointment' on internal:attr=[placeholder="What needs to be done?"i]
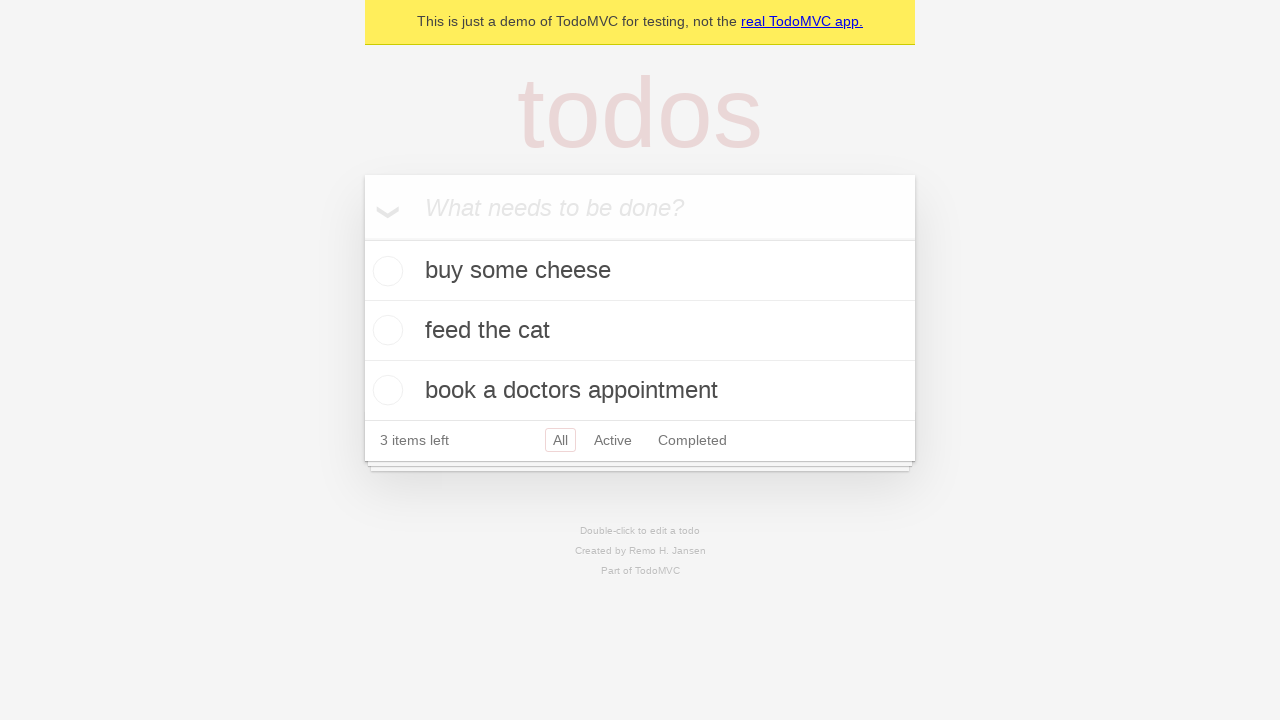

Checked the first todo item as completed at (385, 271) on .todo-list li .toggle >> nth=0
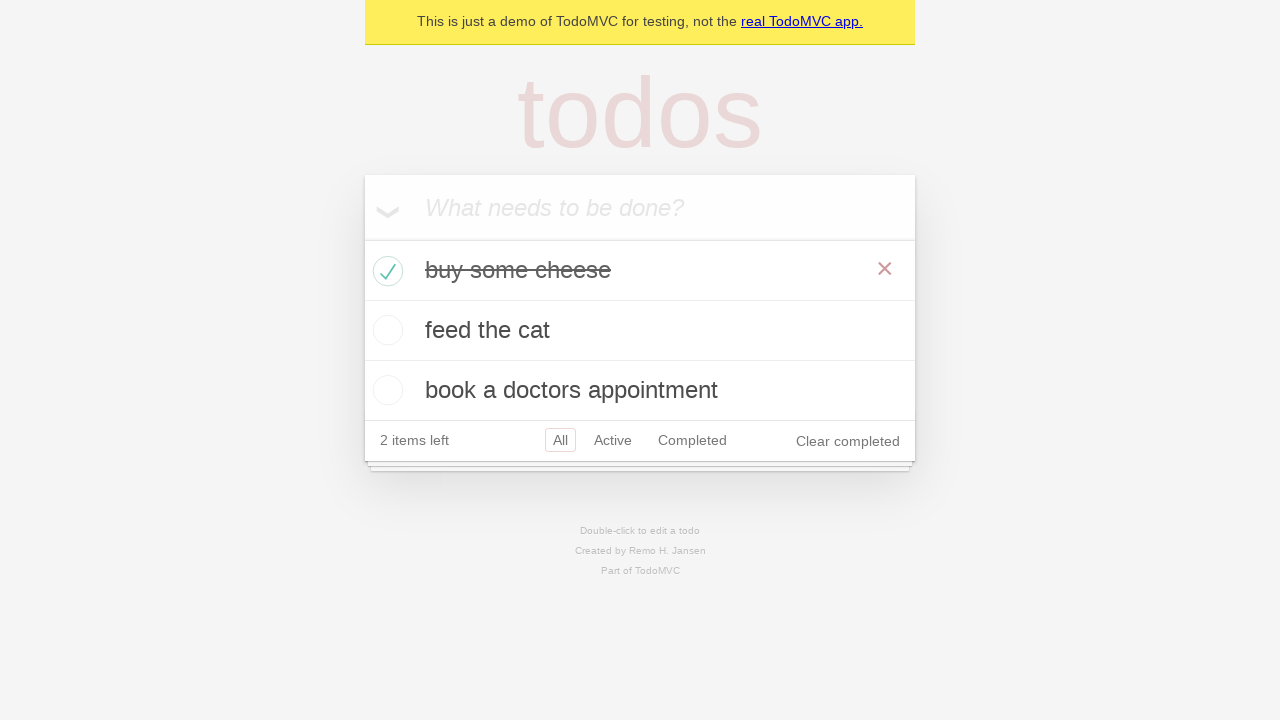

Clicked the 'Clear completed' button to remove completed items at (848, 441) on internal:role=button[name="Clear completed"i]
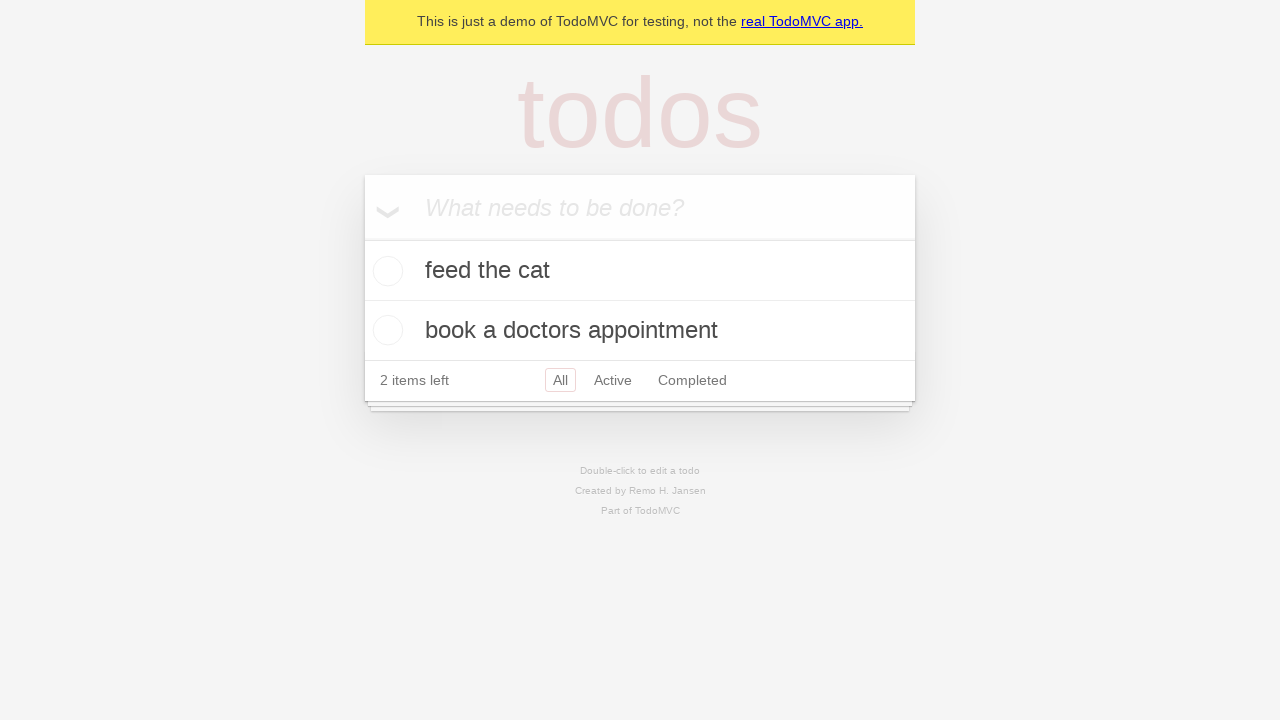

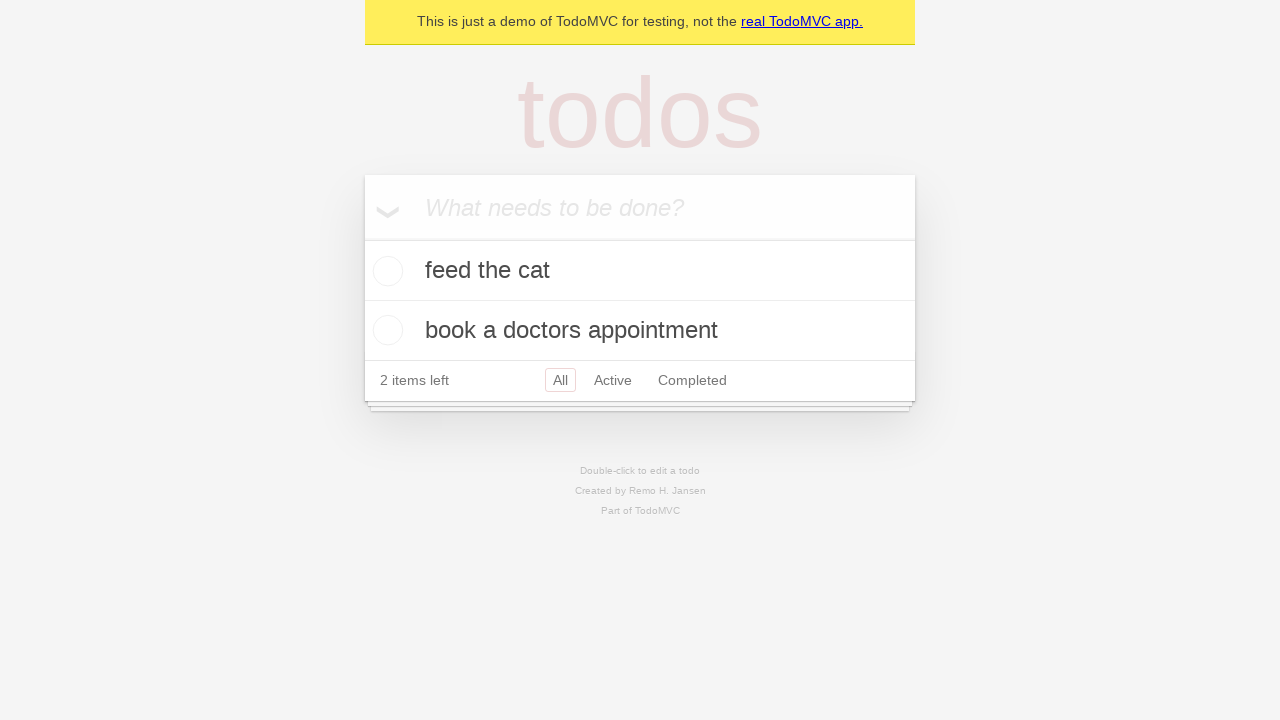